Demonstrates various WebDriver methods including navigation, window management, and element interaction on a banking application

Starting URL: https://www.way2automation.com/angularjs-protractor/banking/#/login

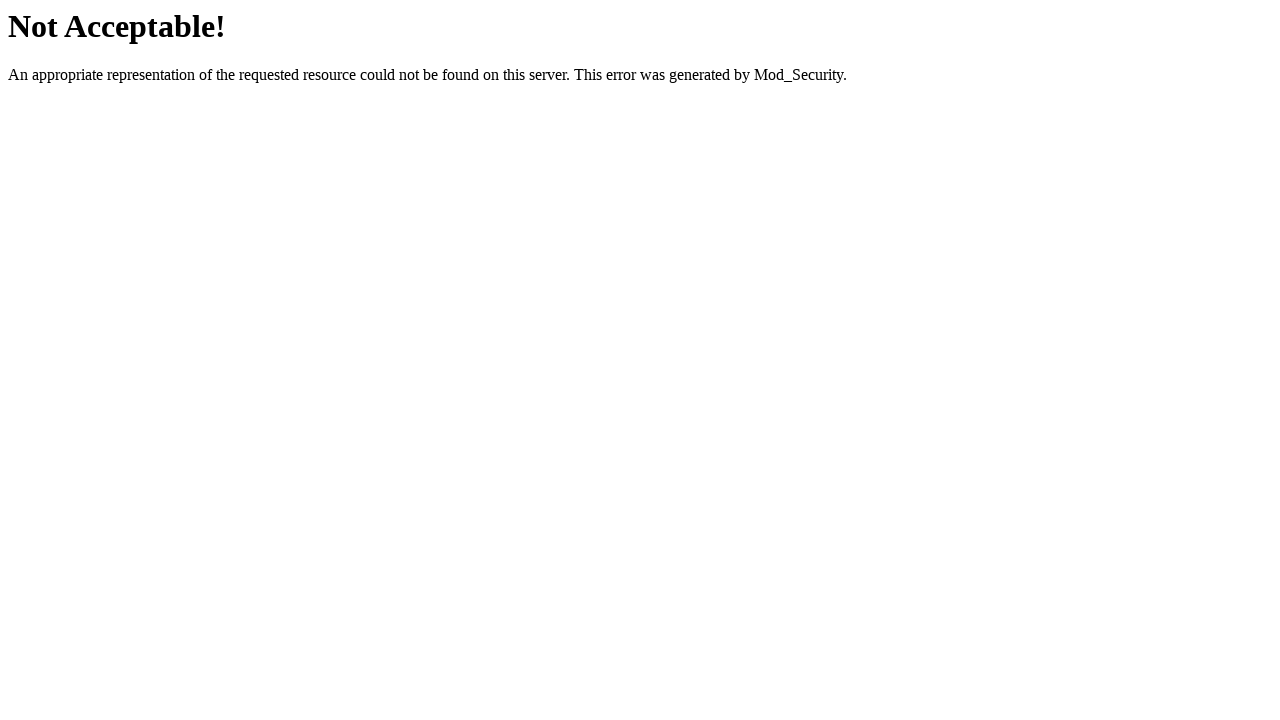

Retrieved page title and current URL
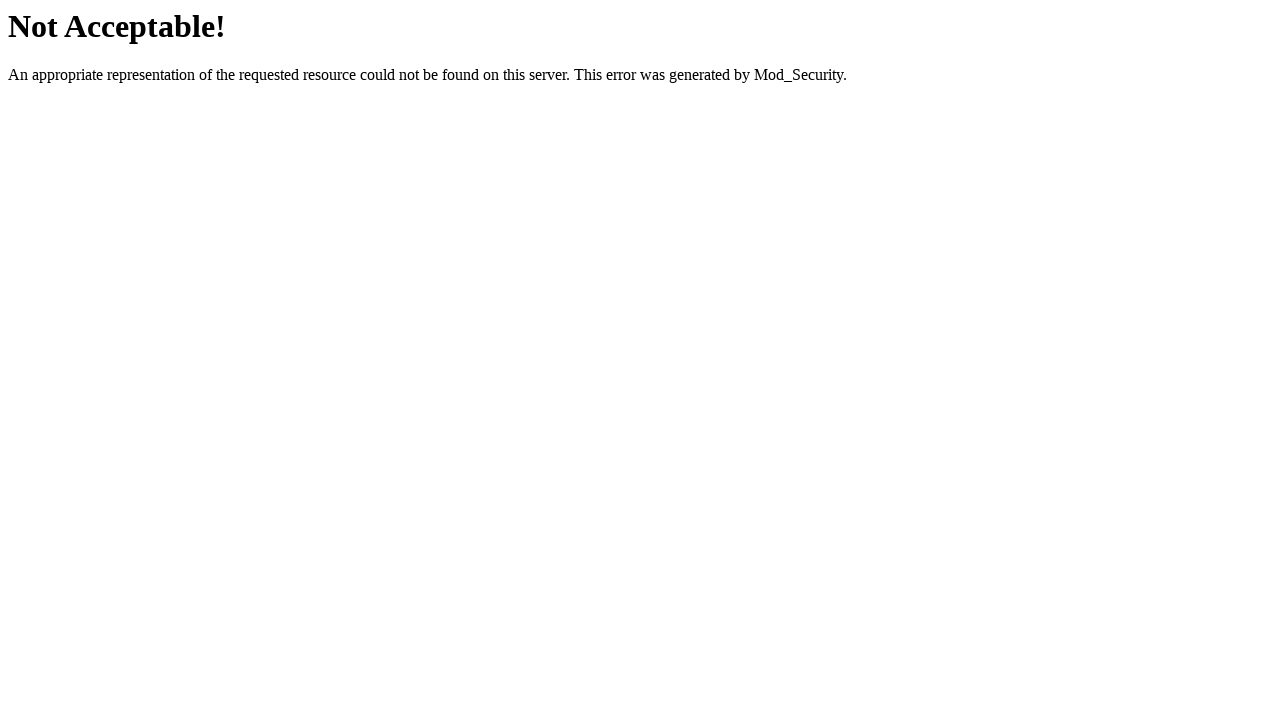

Set viewport size to 200x300
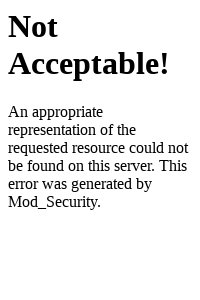

Set viewport size to 1920x1080 (maximized)
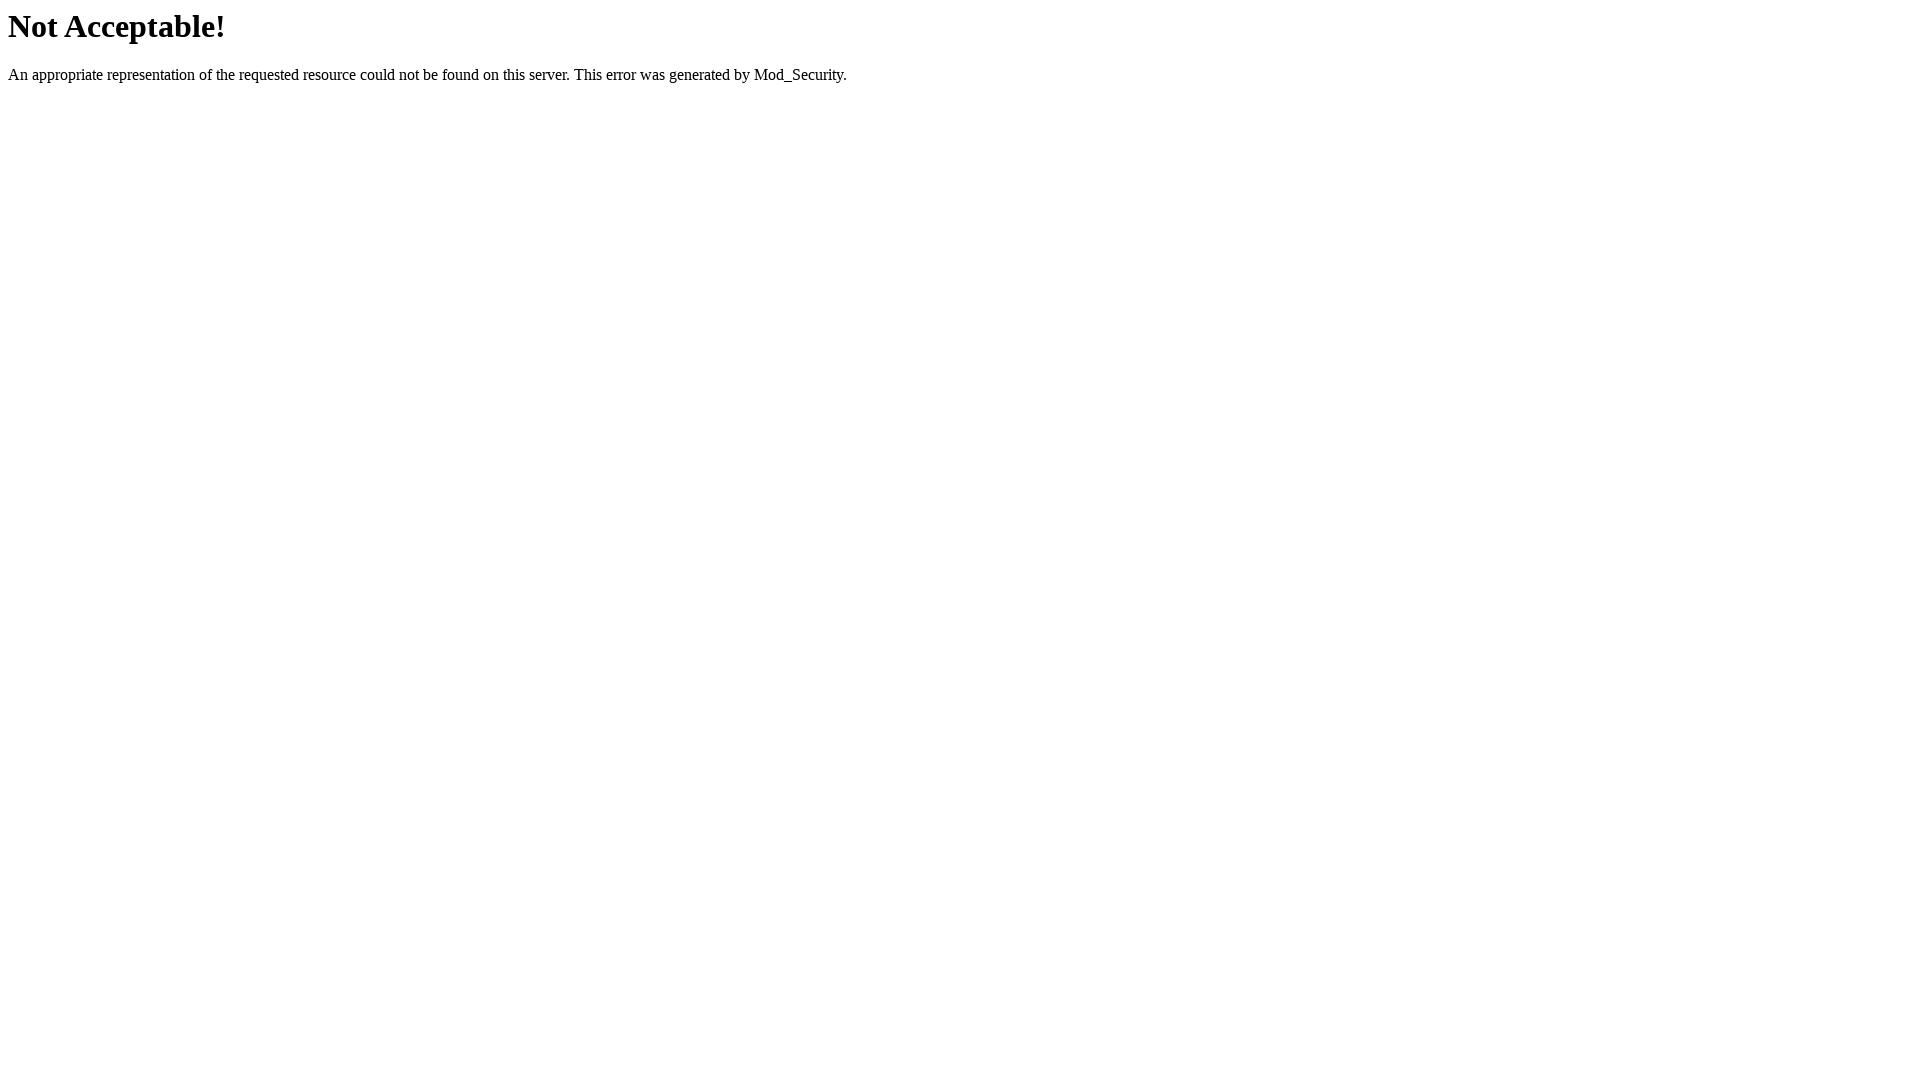

Refreshed the page
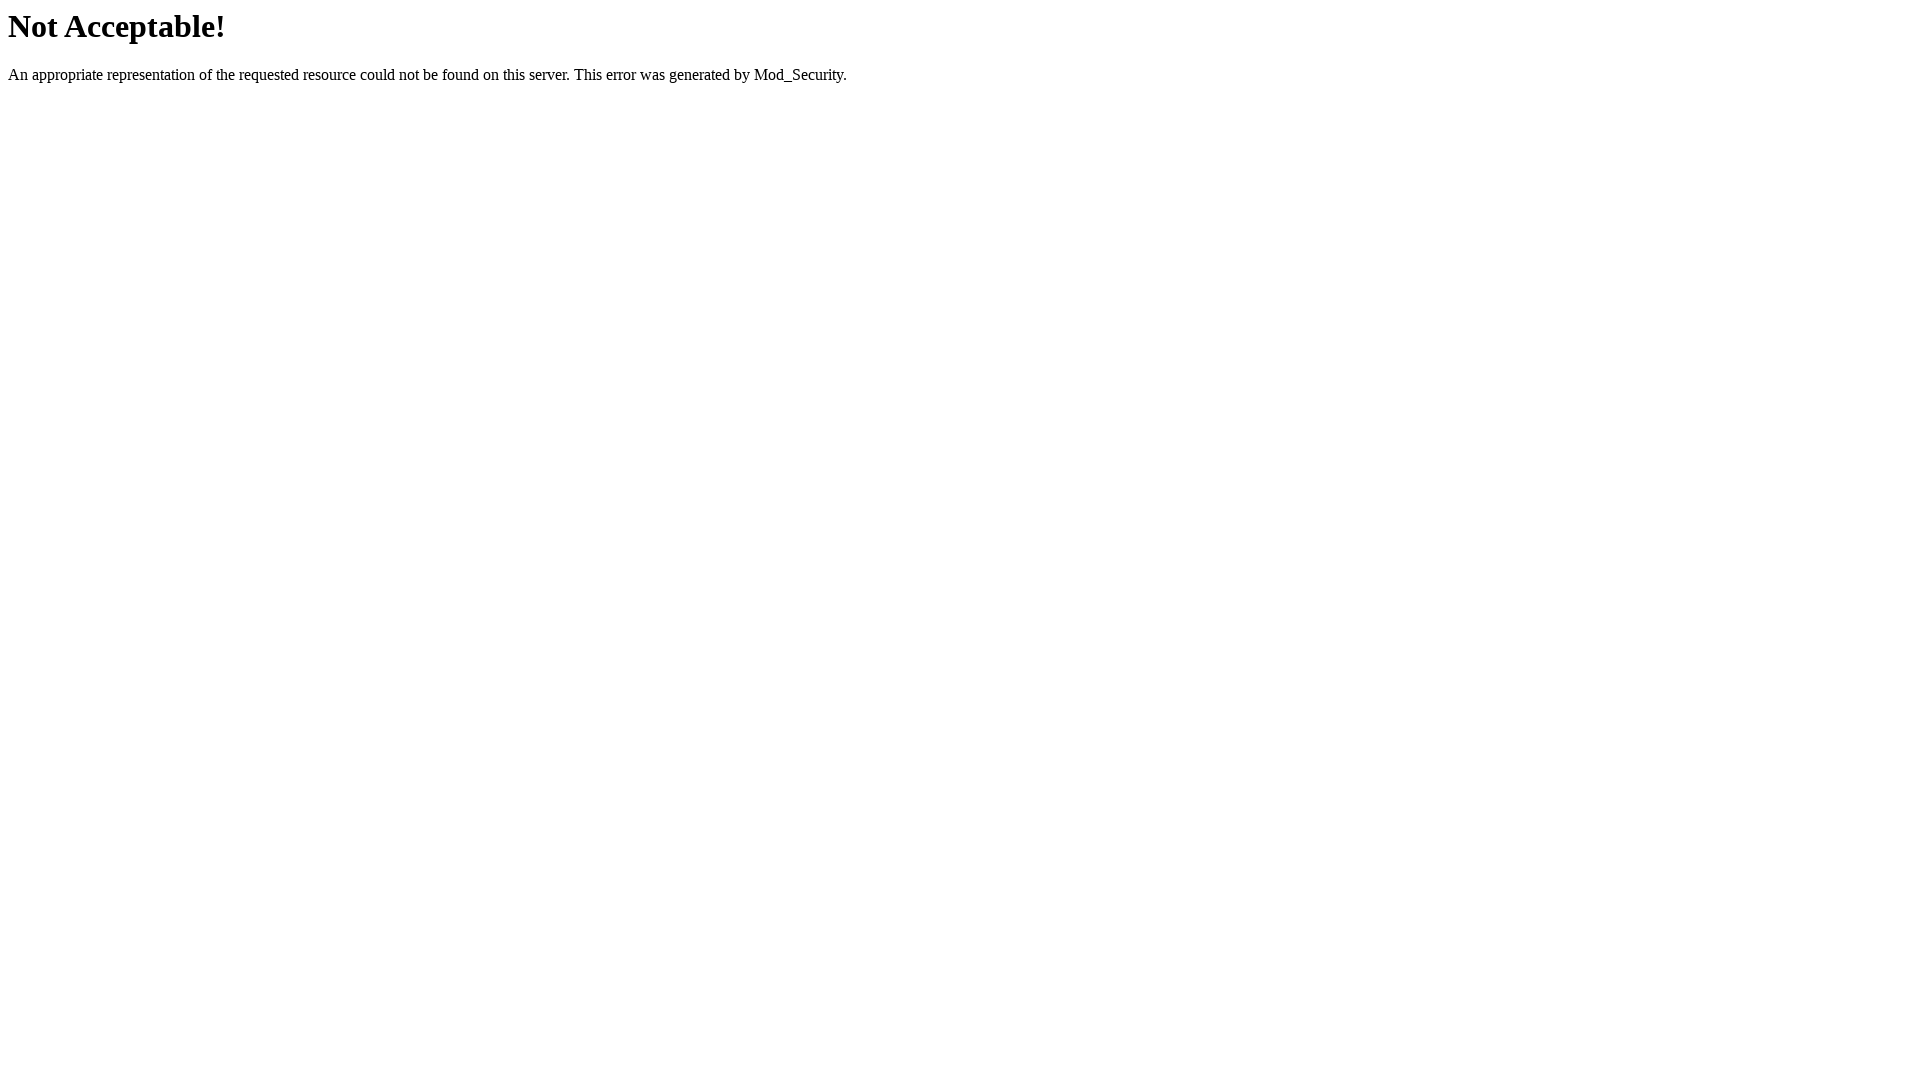

Navigated back in browser history
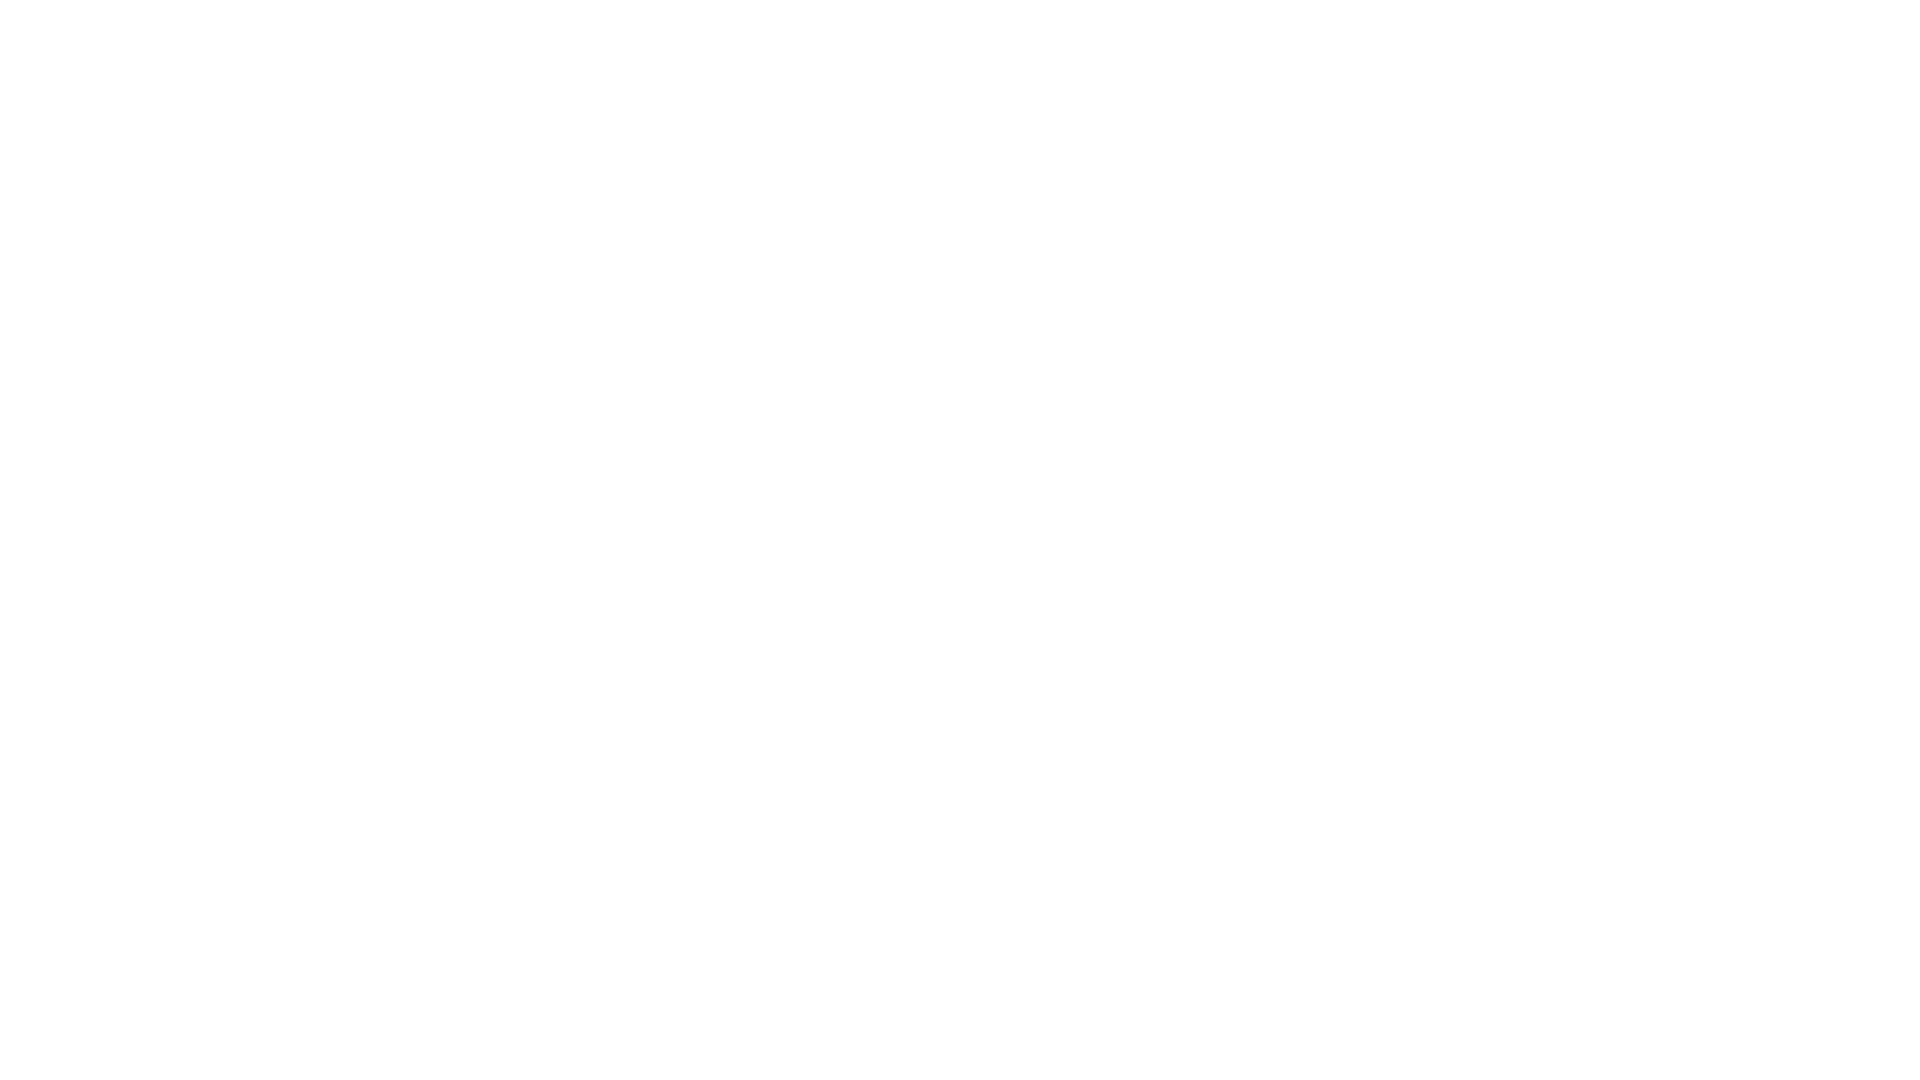

Navigated forward in browser history to return to banking page
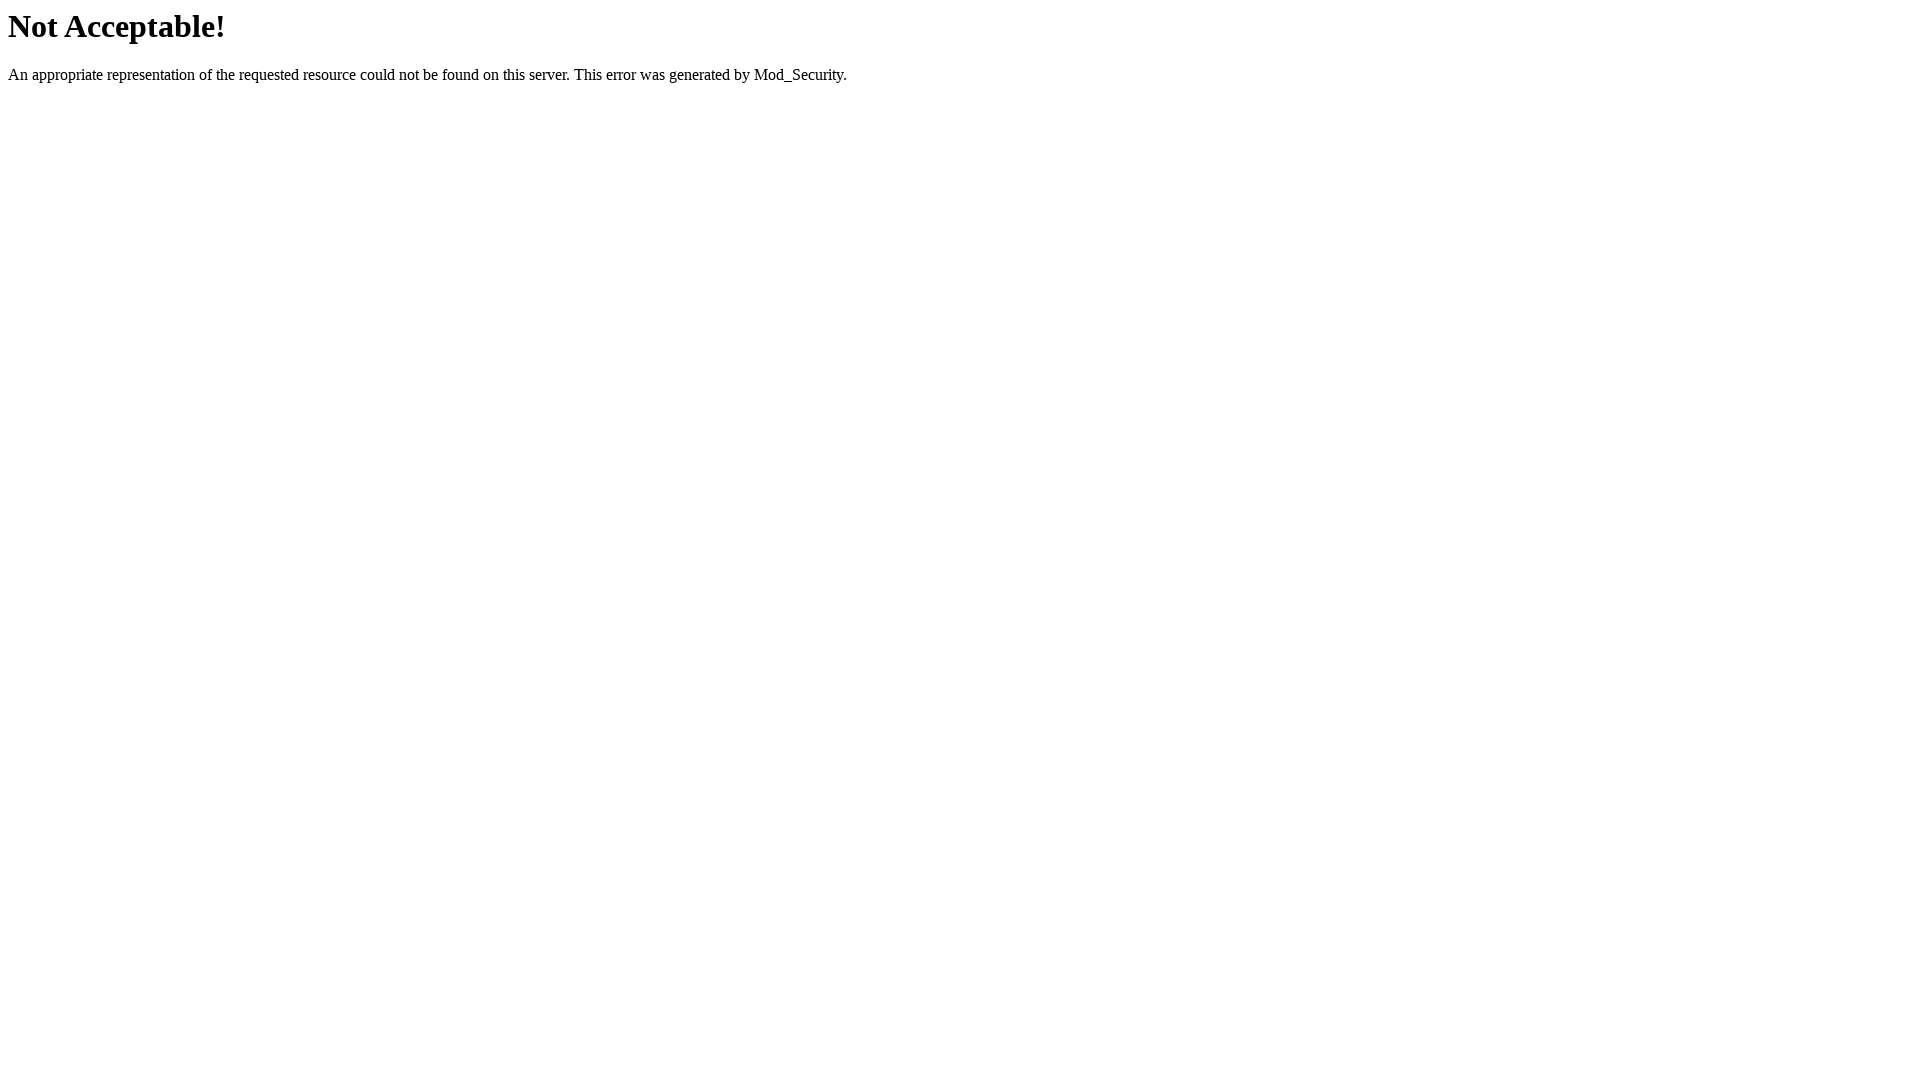

Located button element with class 'class1'
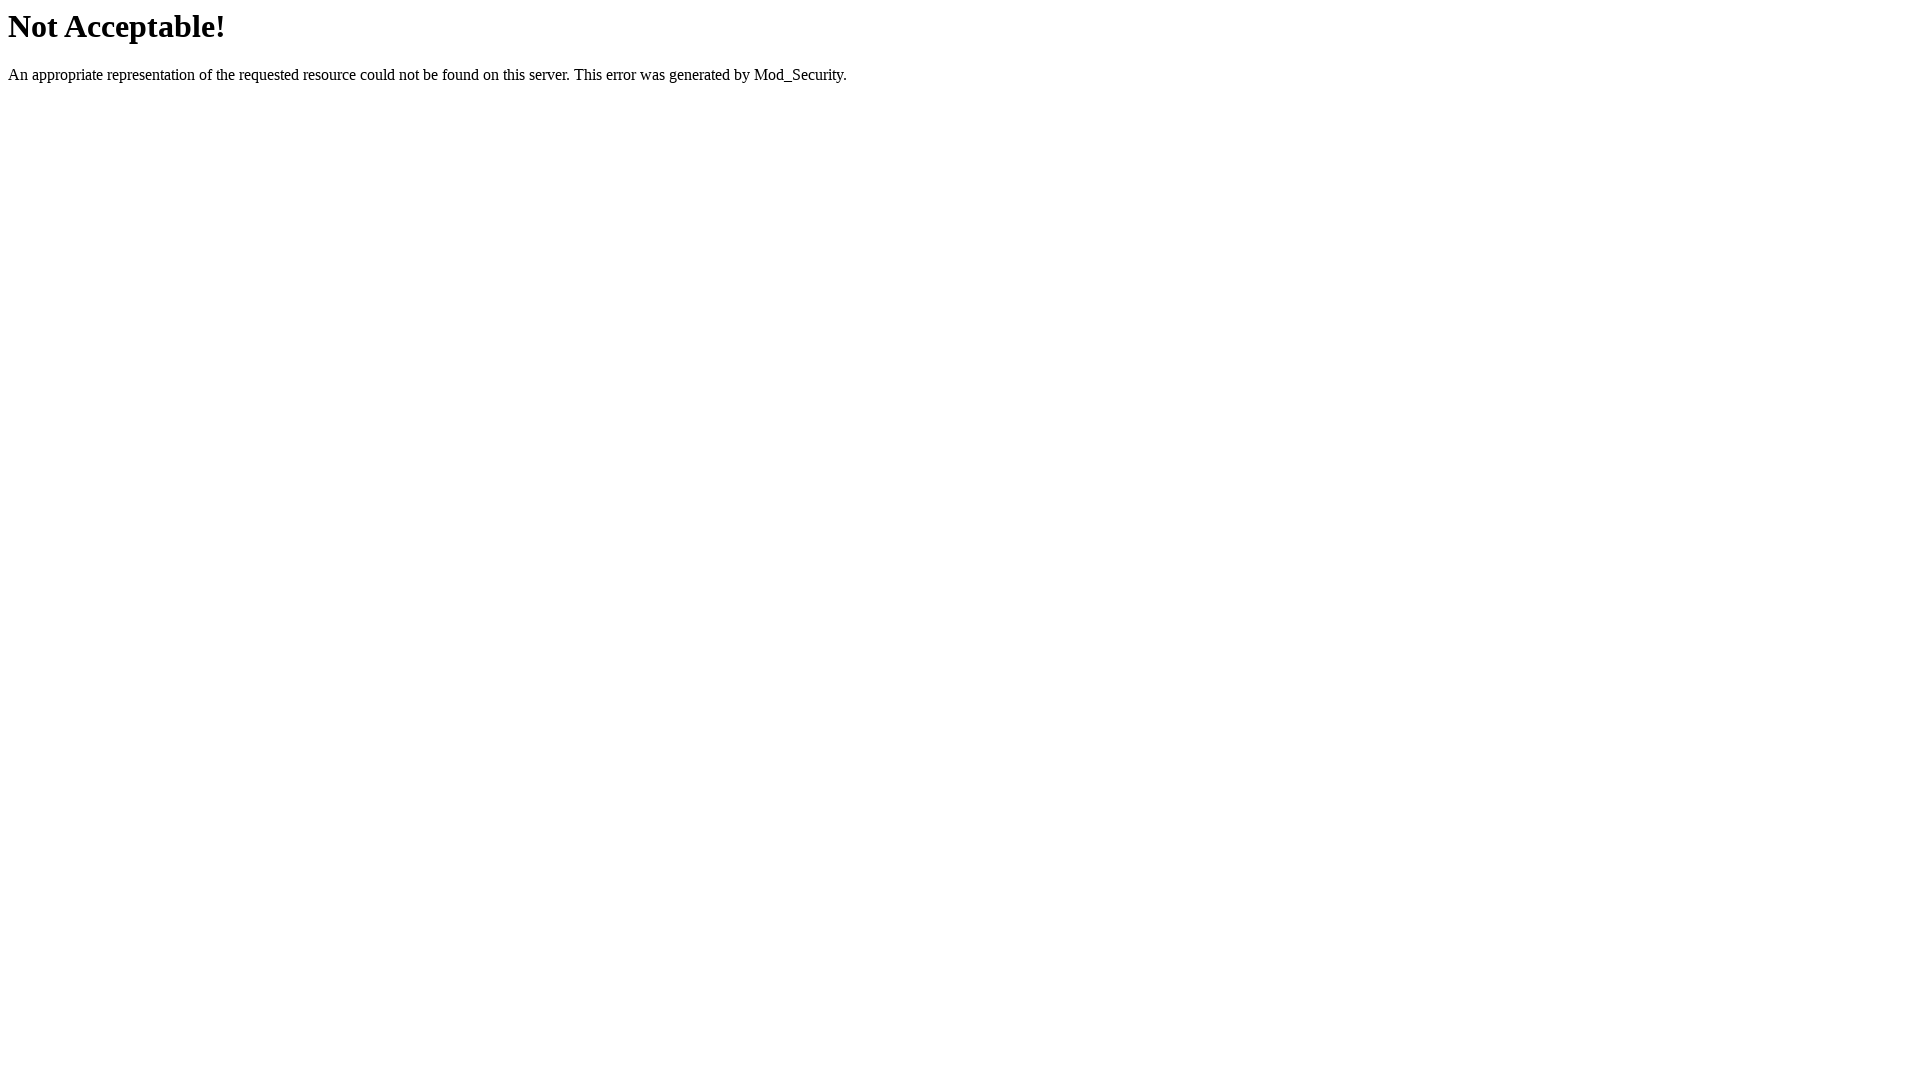

Located all link elements with class 'ilink'
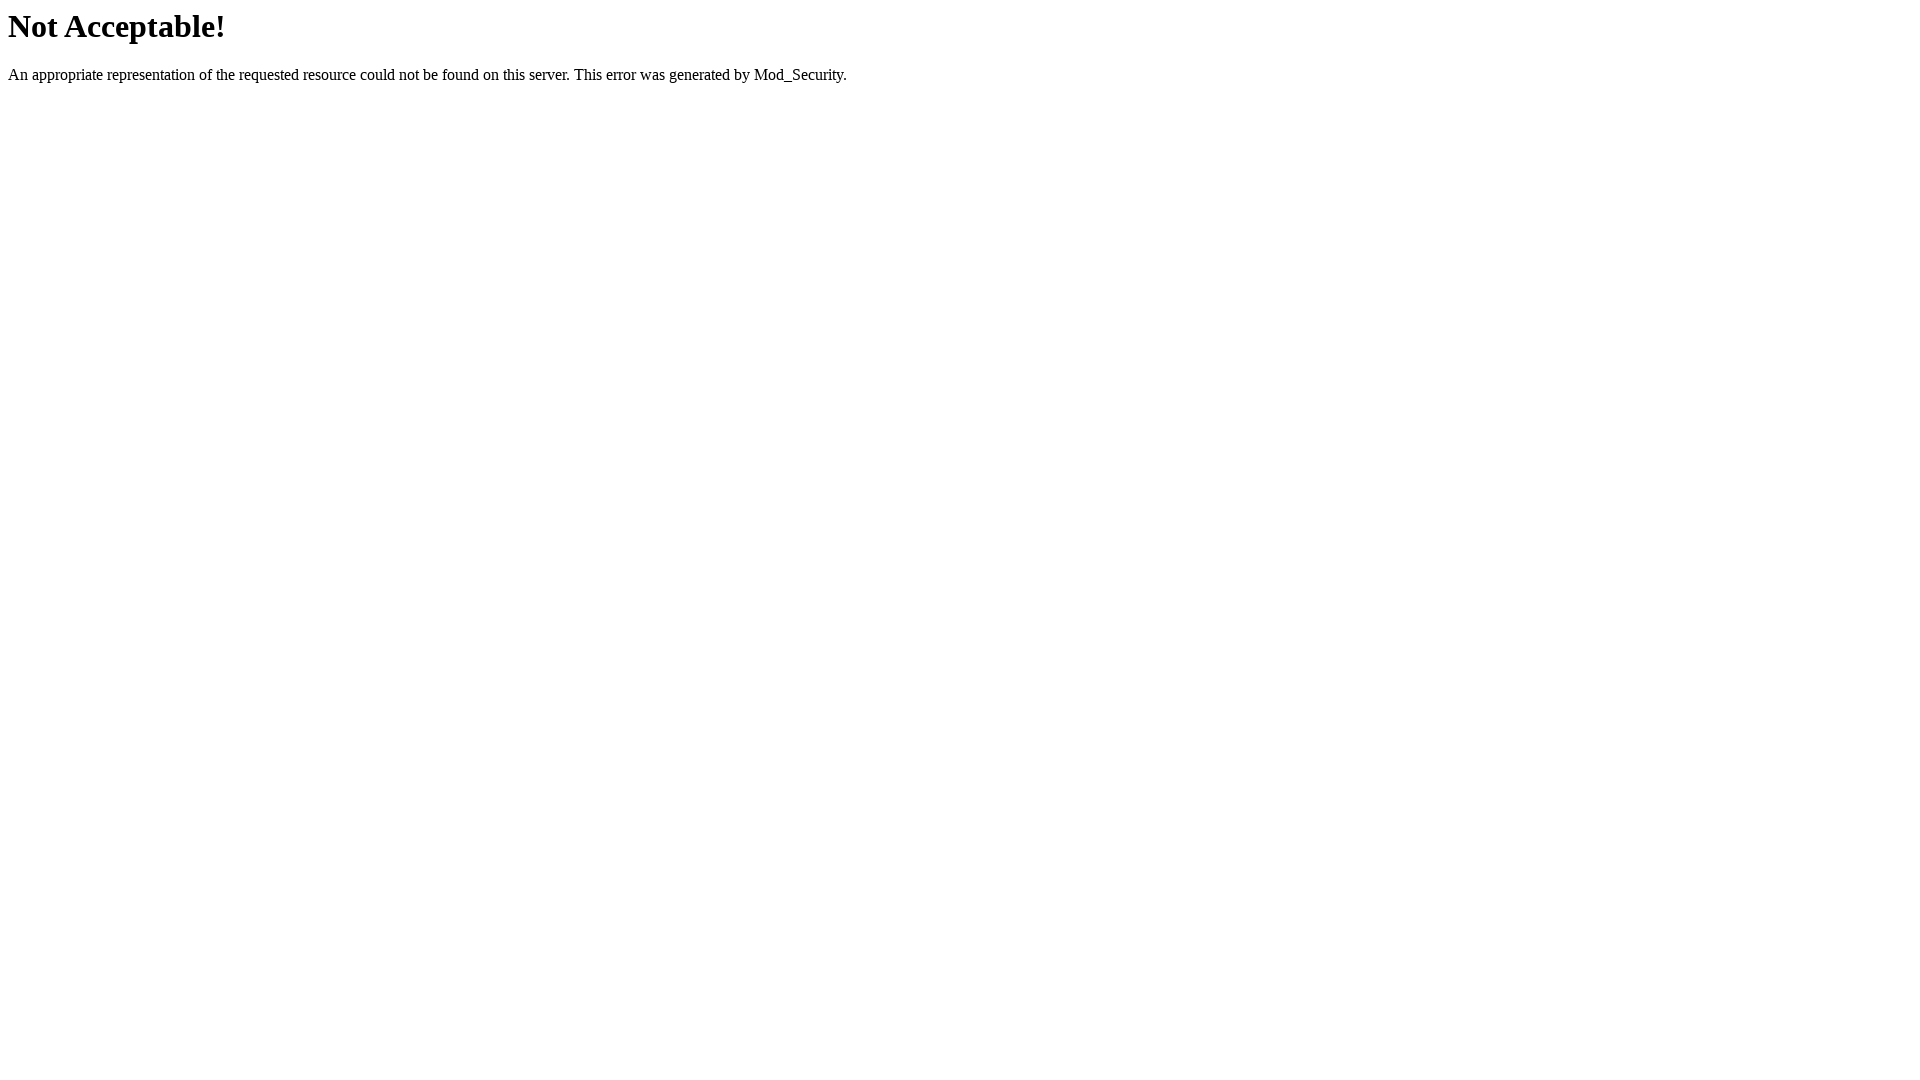

Set up dialog handler to accept alerts
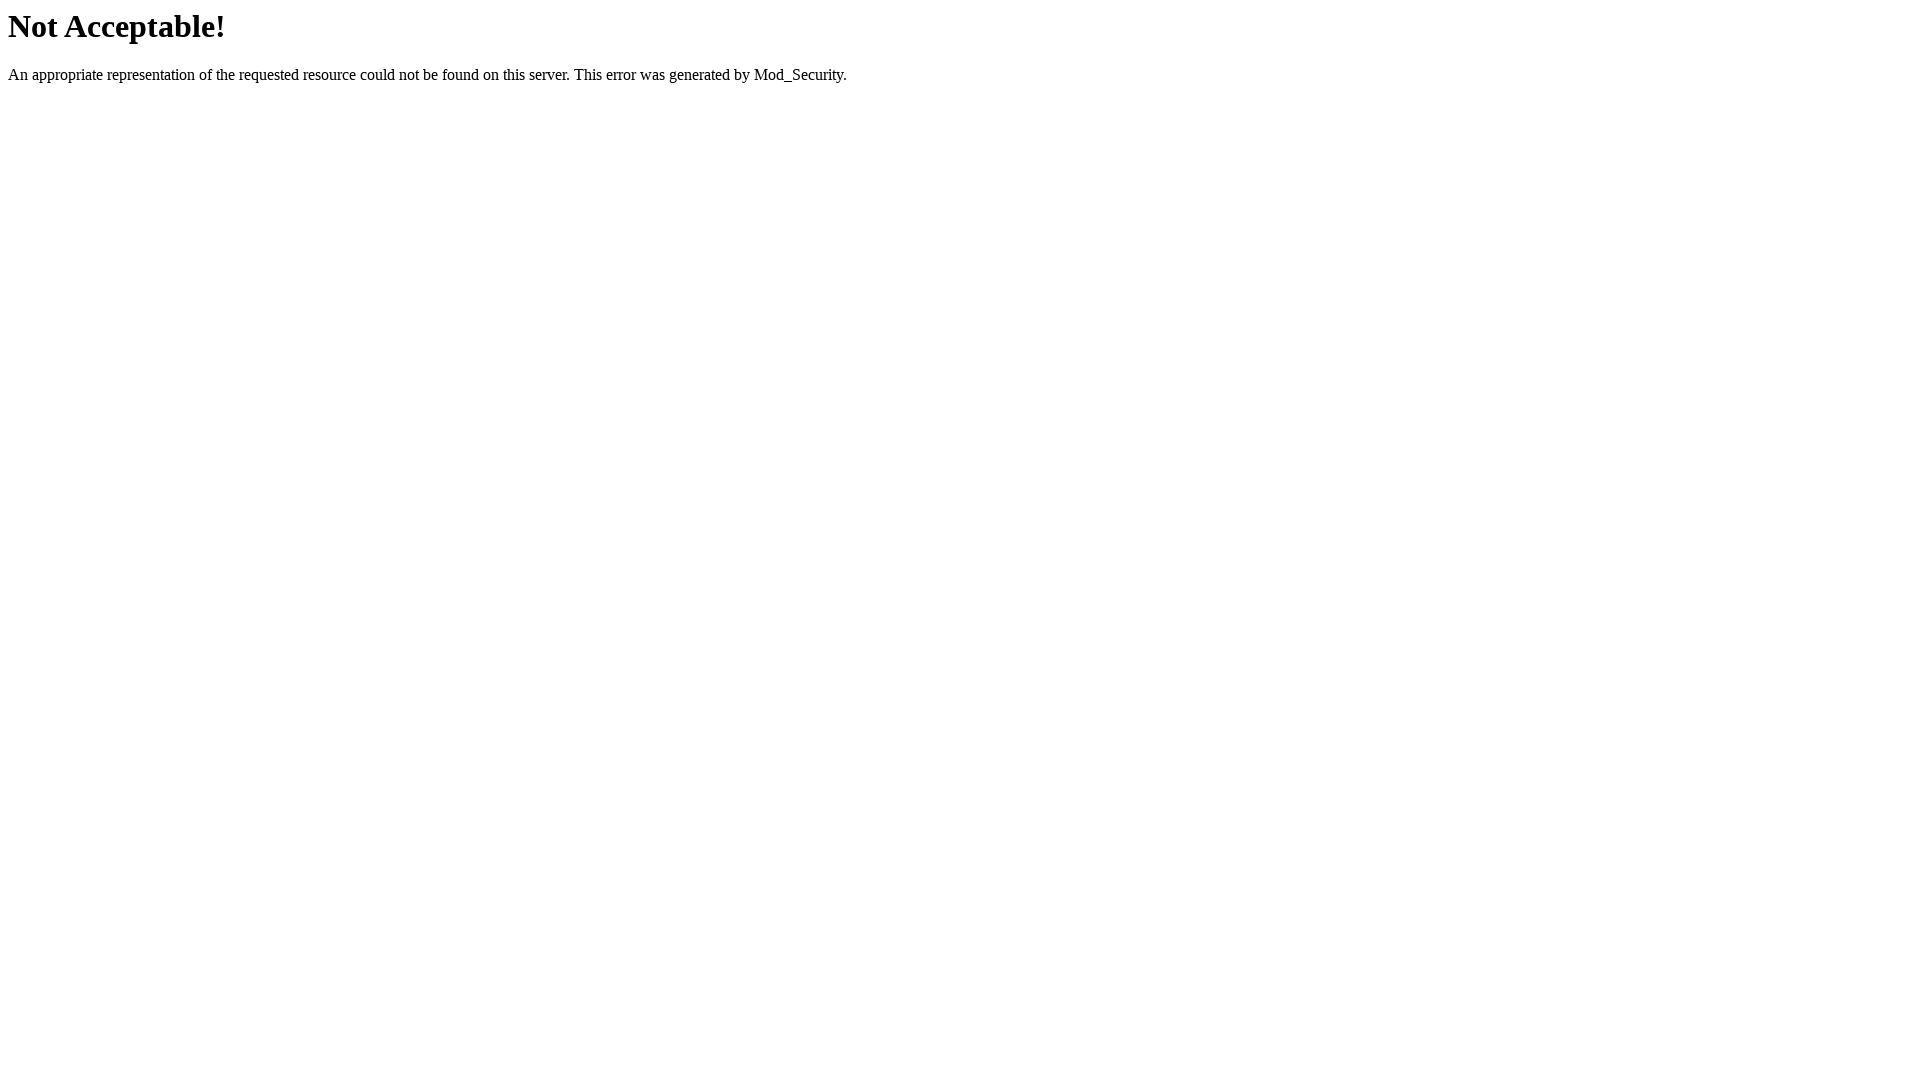

Located iframe element with class 'iframec'
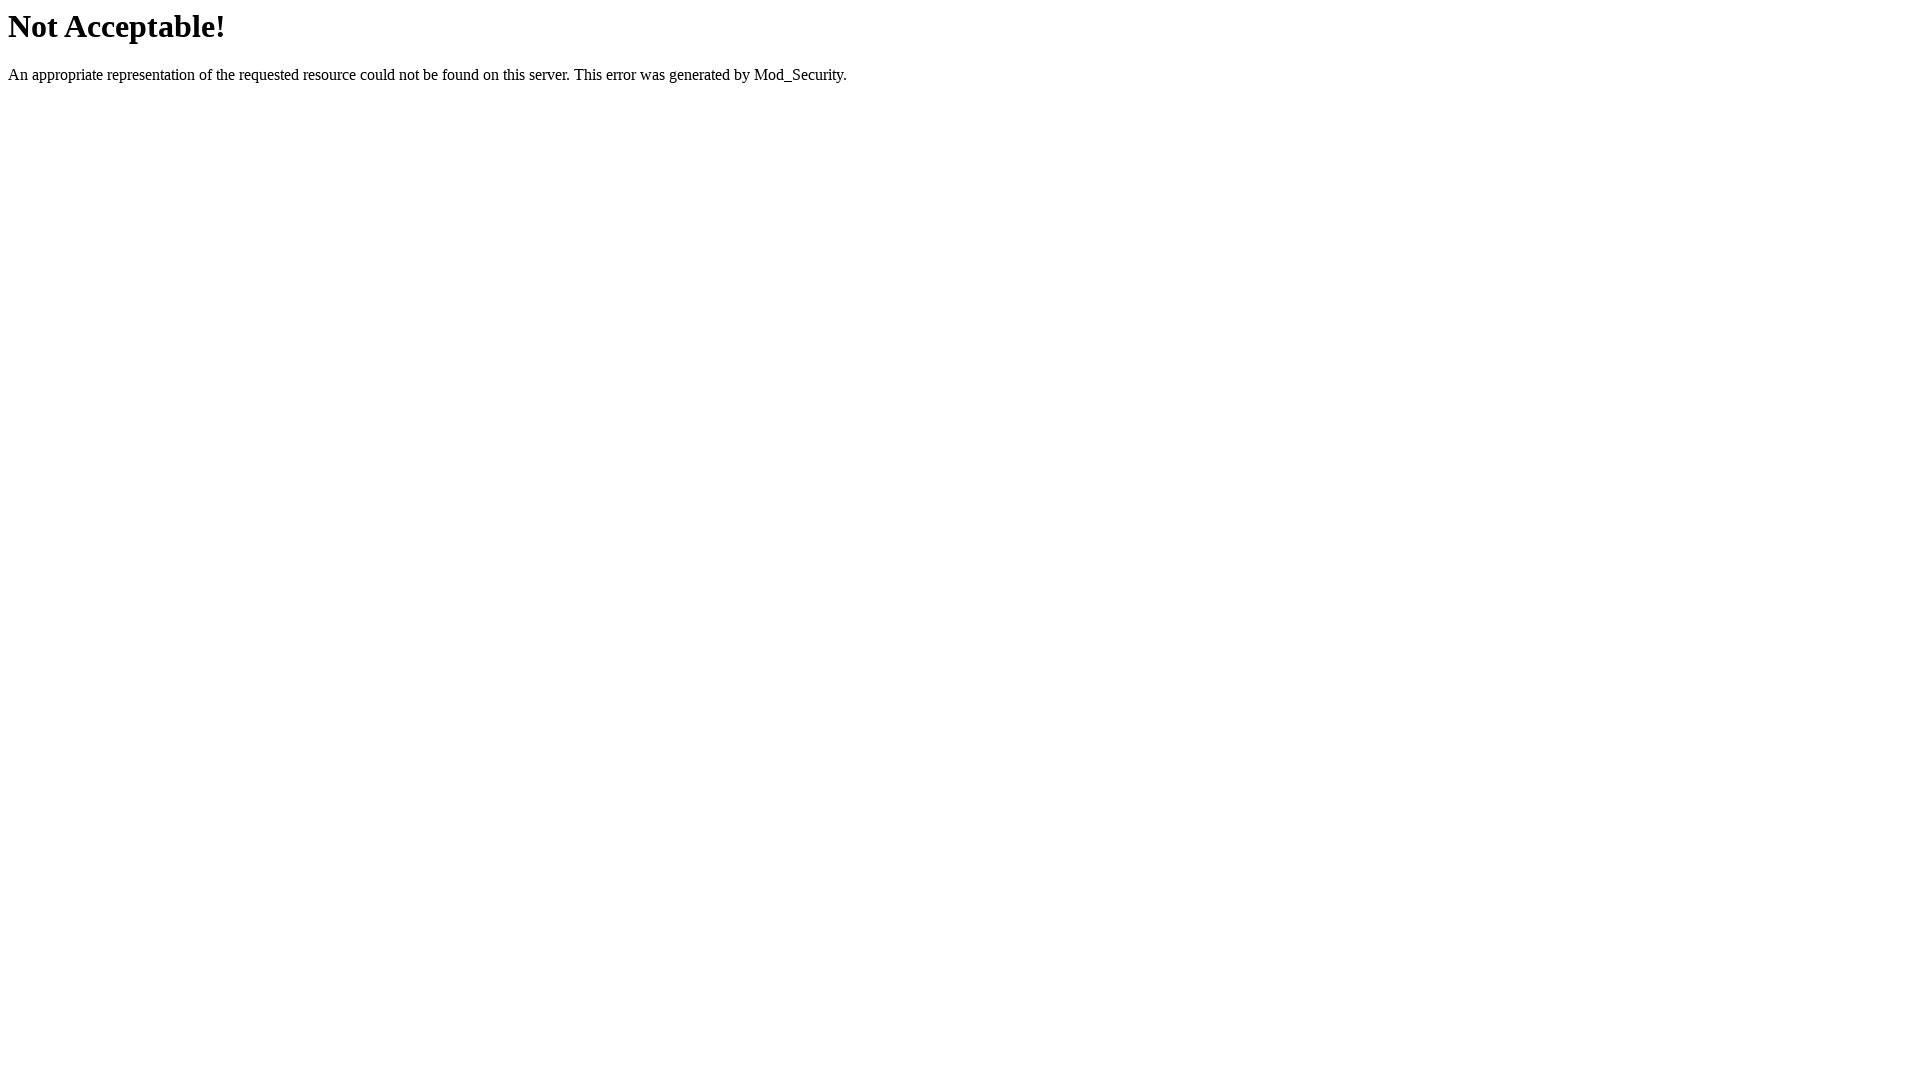

Opened new browser tab
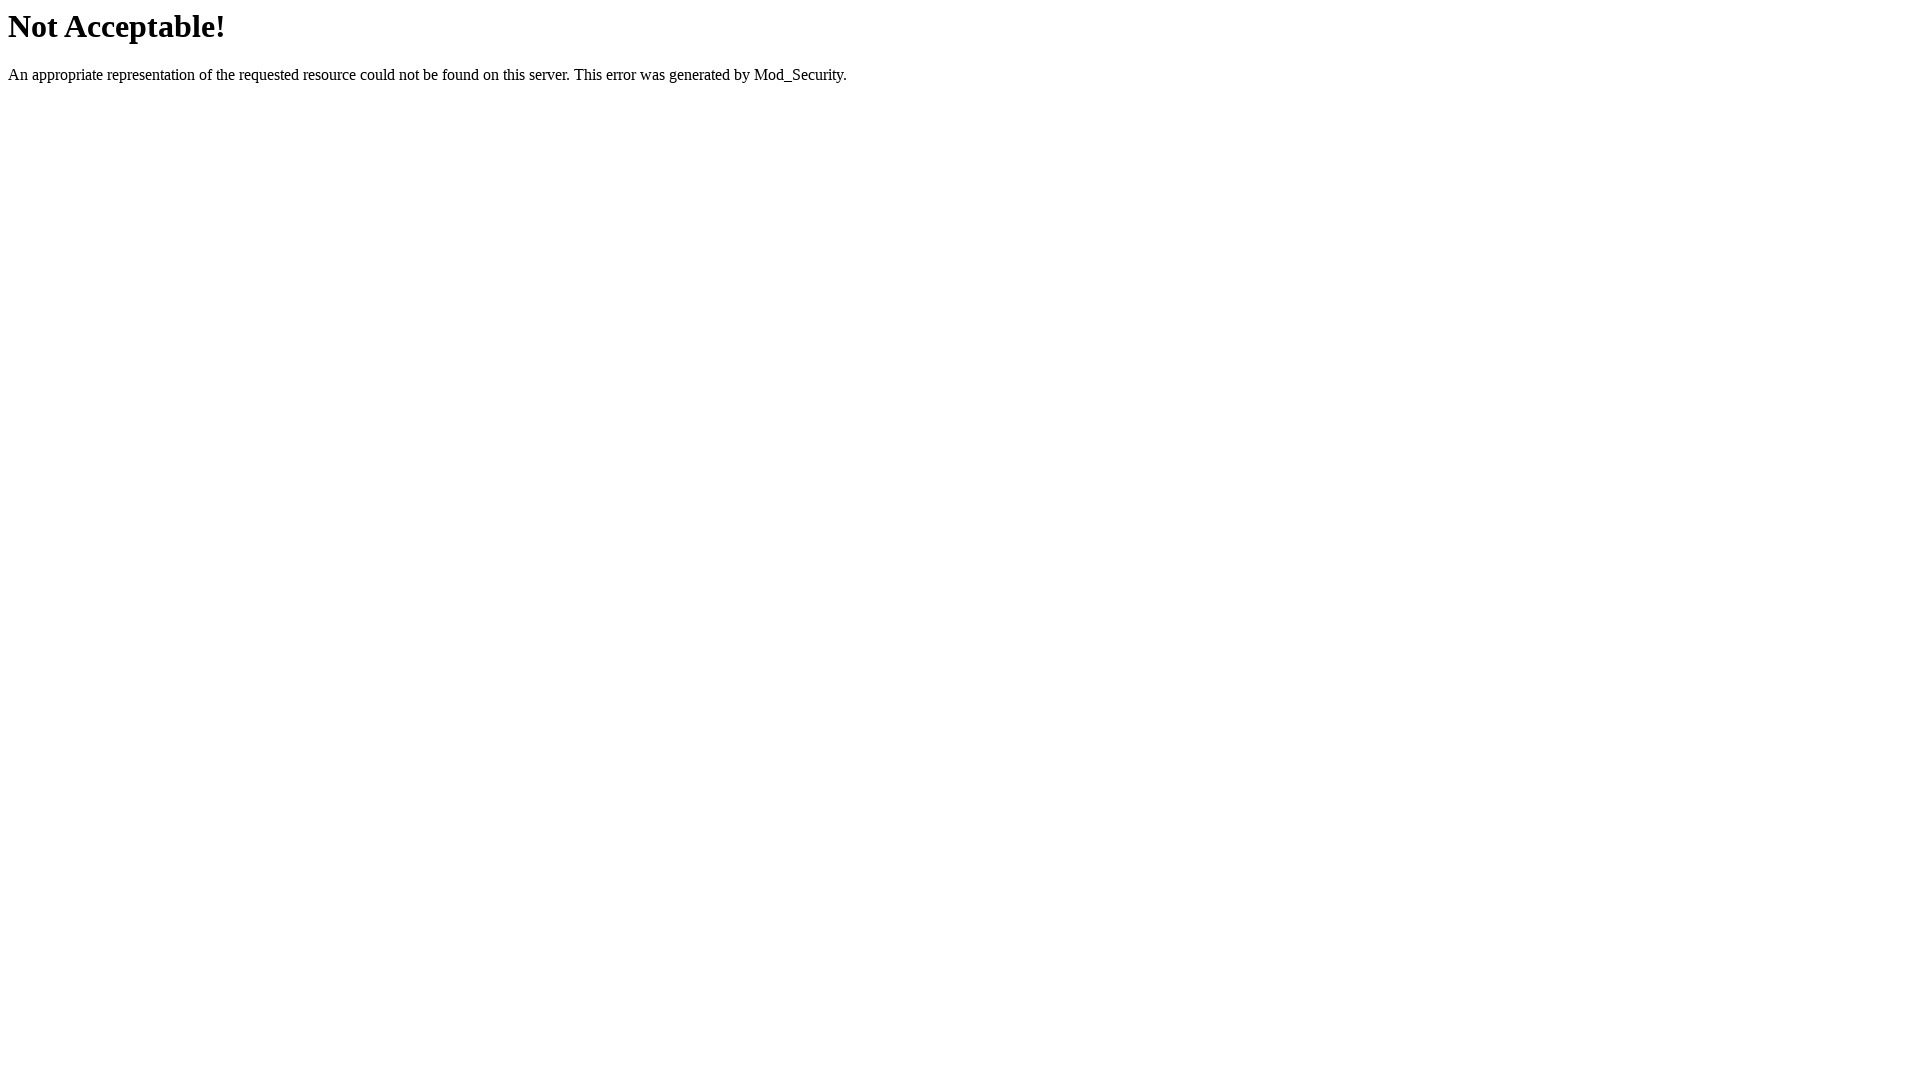

Navigated new tab to Alerts demo page
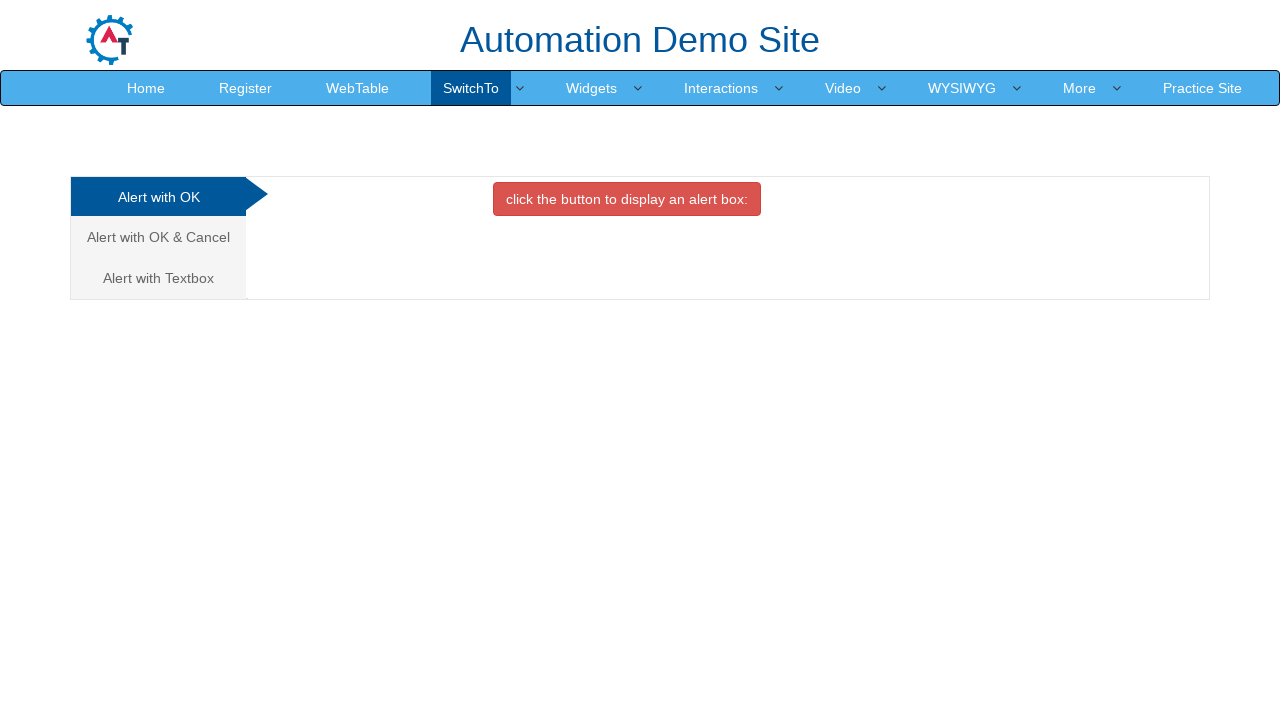

Opened another new browser tab
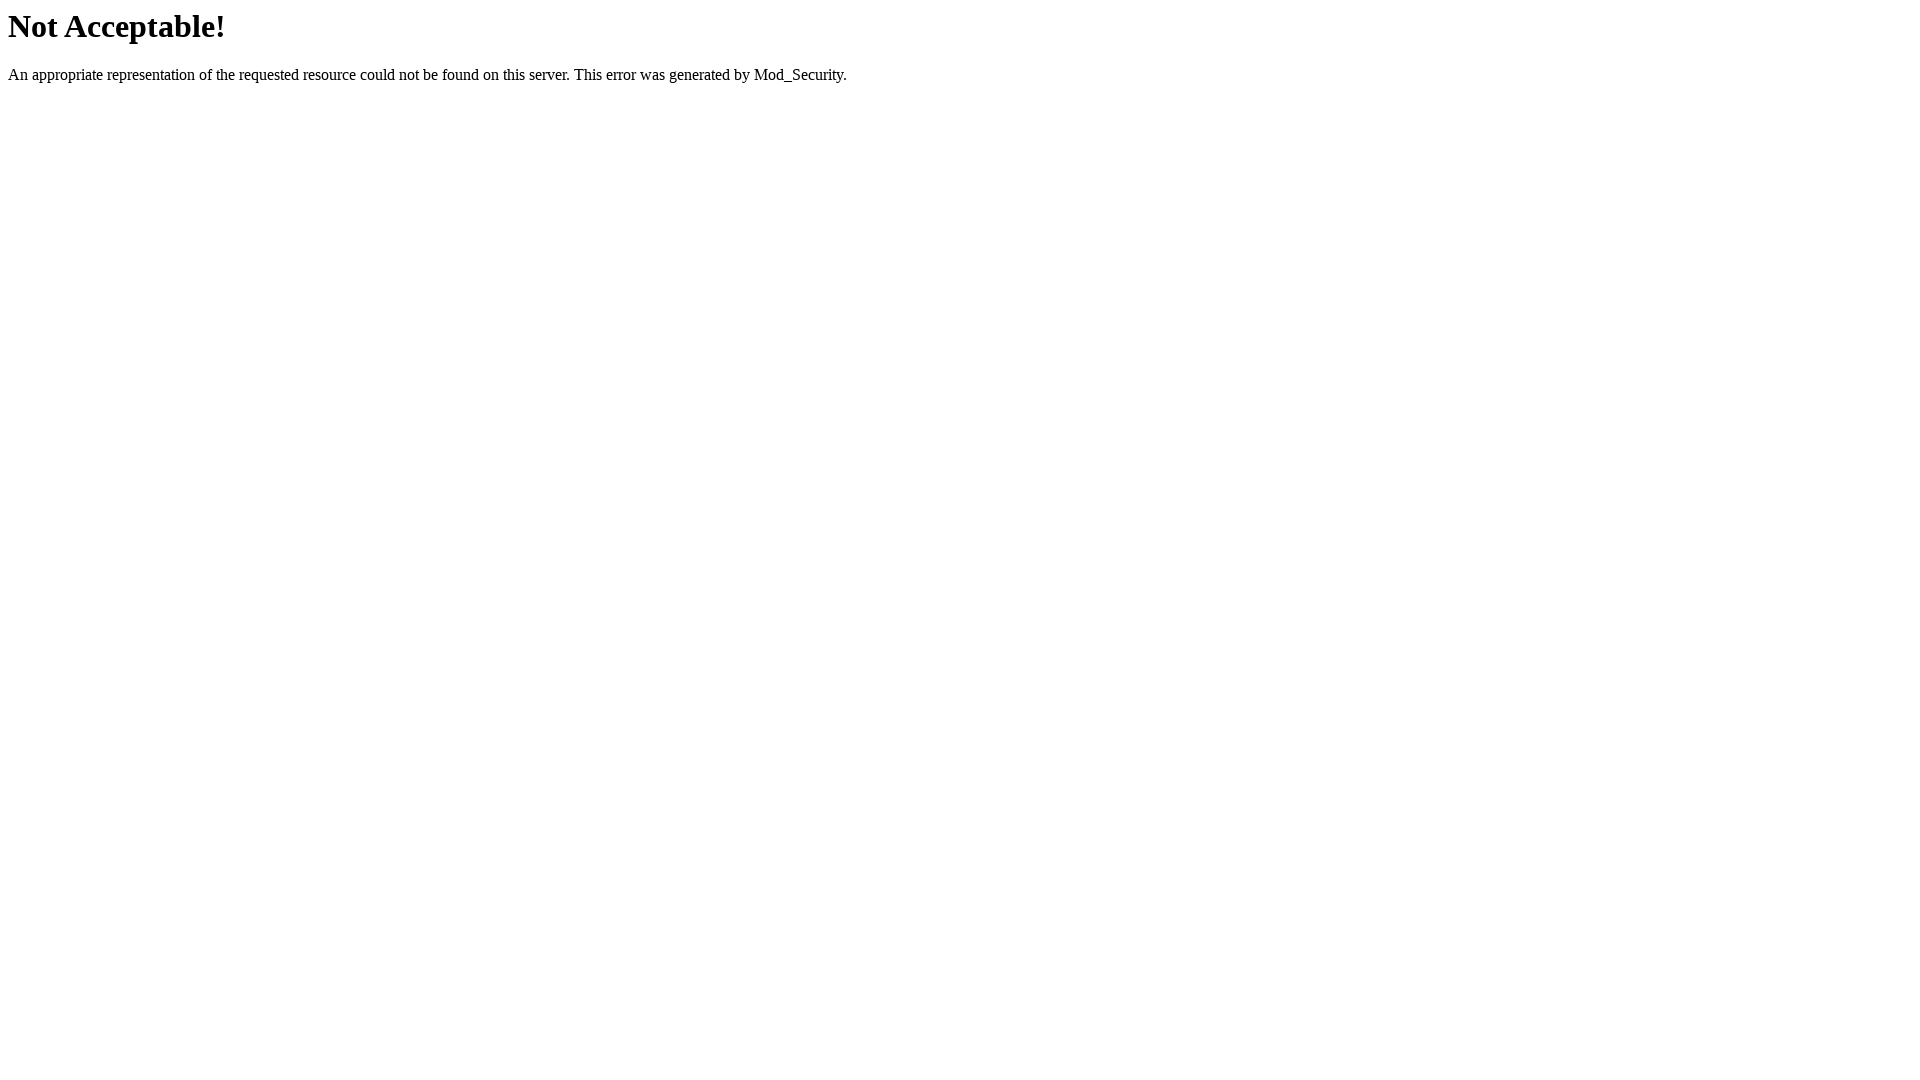

Navigated another tab to Register page
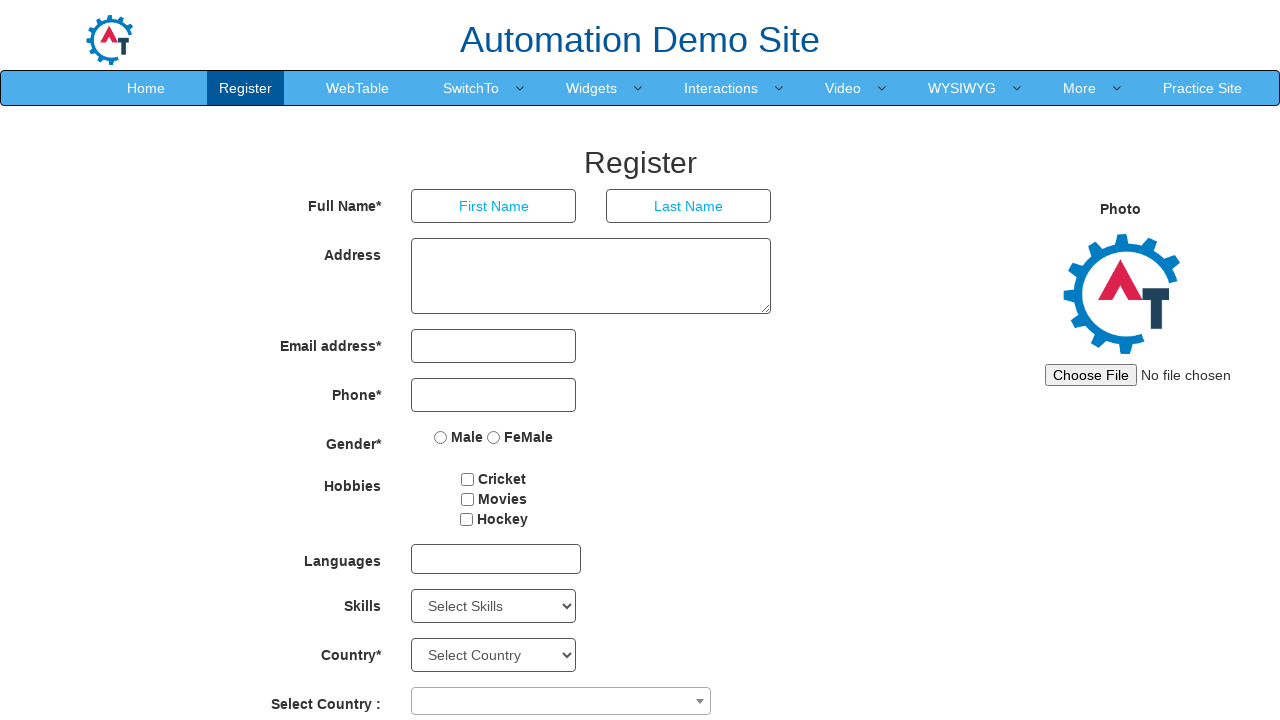

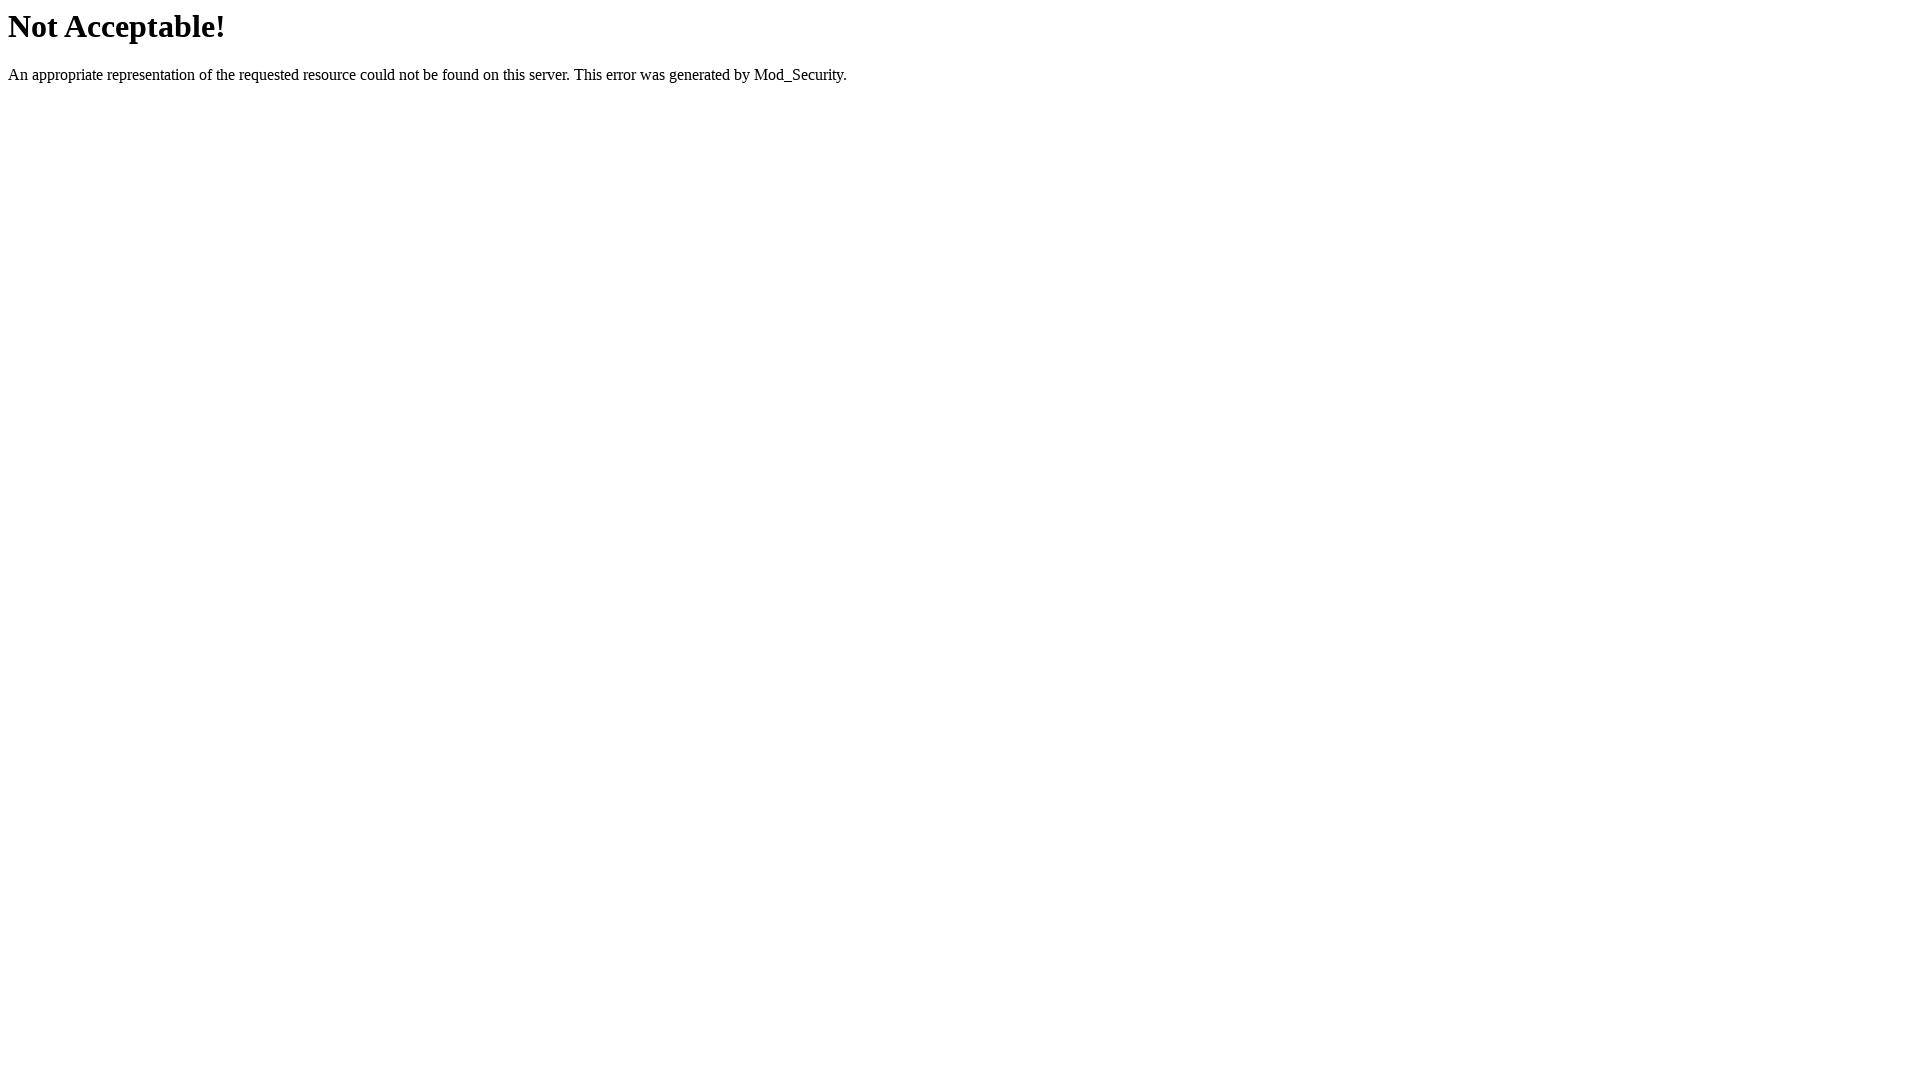